Tests JavaScript alert handling by navigating to the JS alerts page, triggering different types of alerts (basic alert, confirm dialog, and prompt dialog), and verifying the expected responses are displayed on the page.

Starting URL: https://the-internet.herokuapp.com/

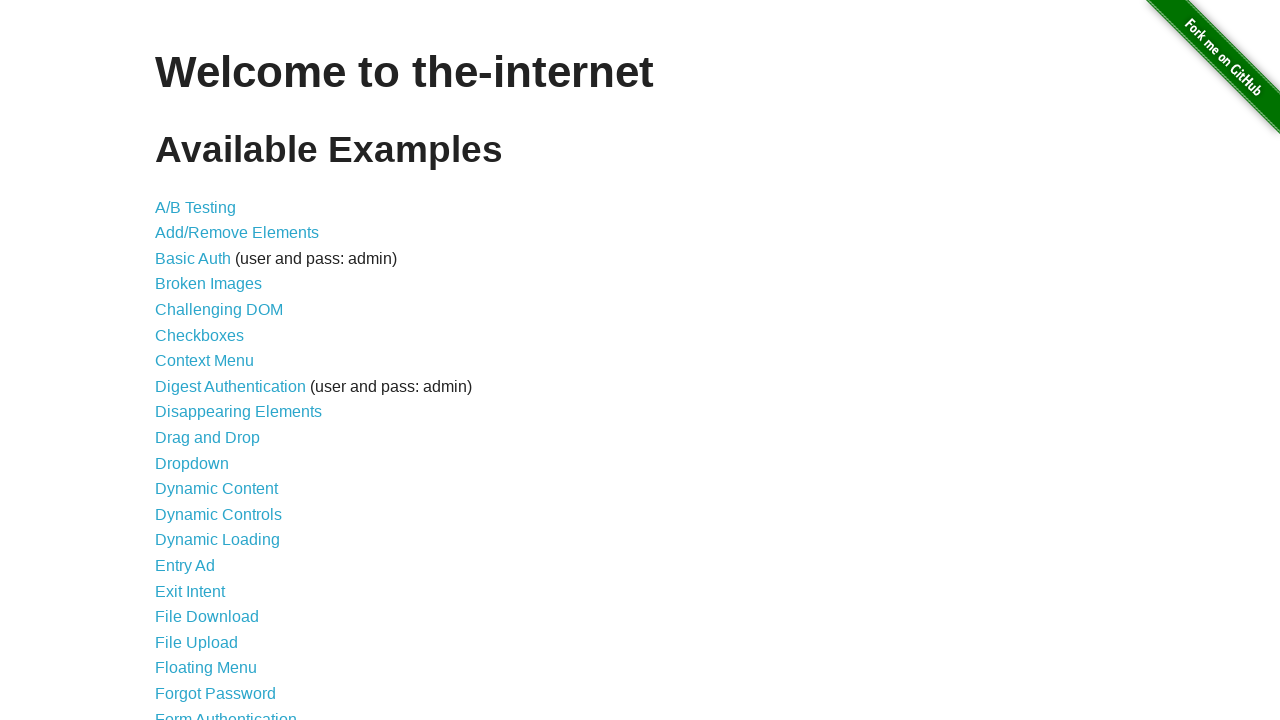

Clicked JavaScript Alerts link to navigate to JS alerts page at (214, 361) on internal:text="JavaScript Alerts"i
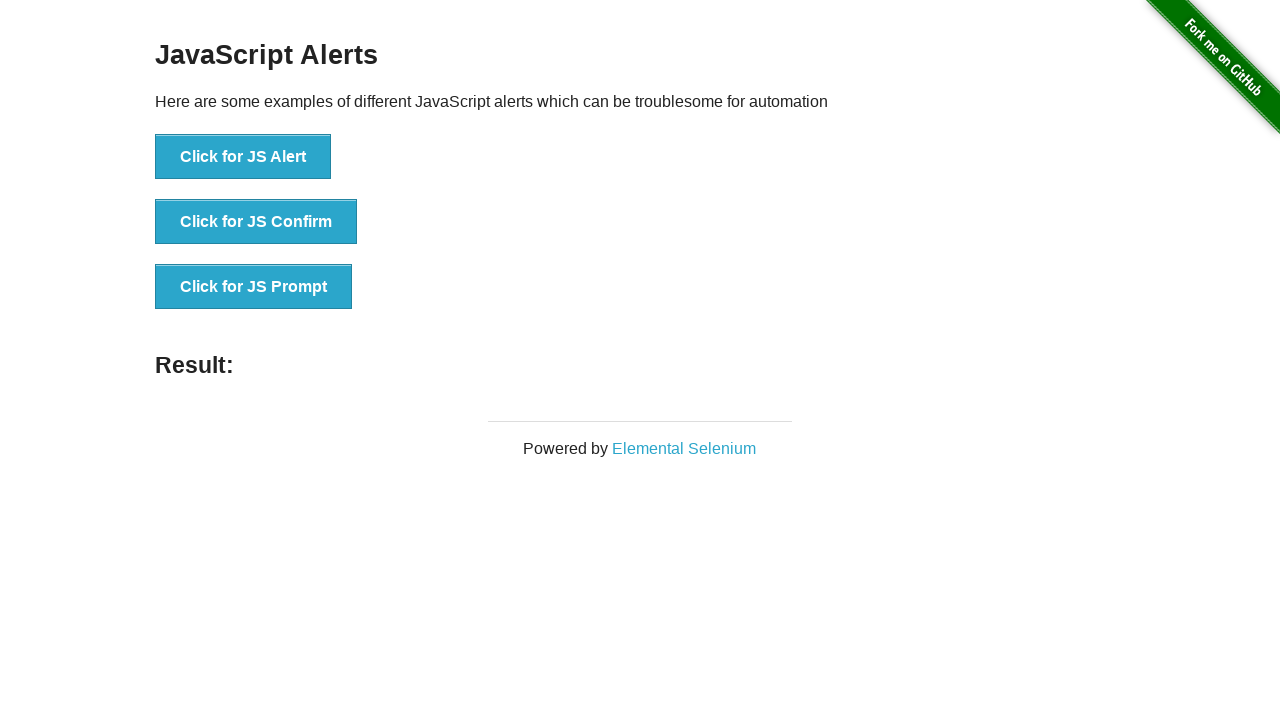

Verified navigation to JavaScript alerts page by URL
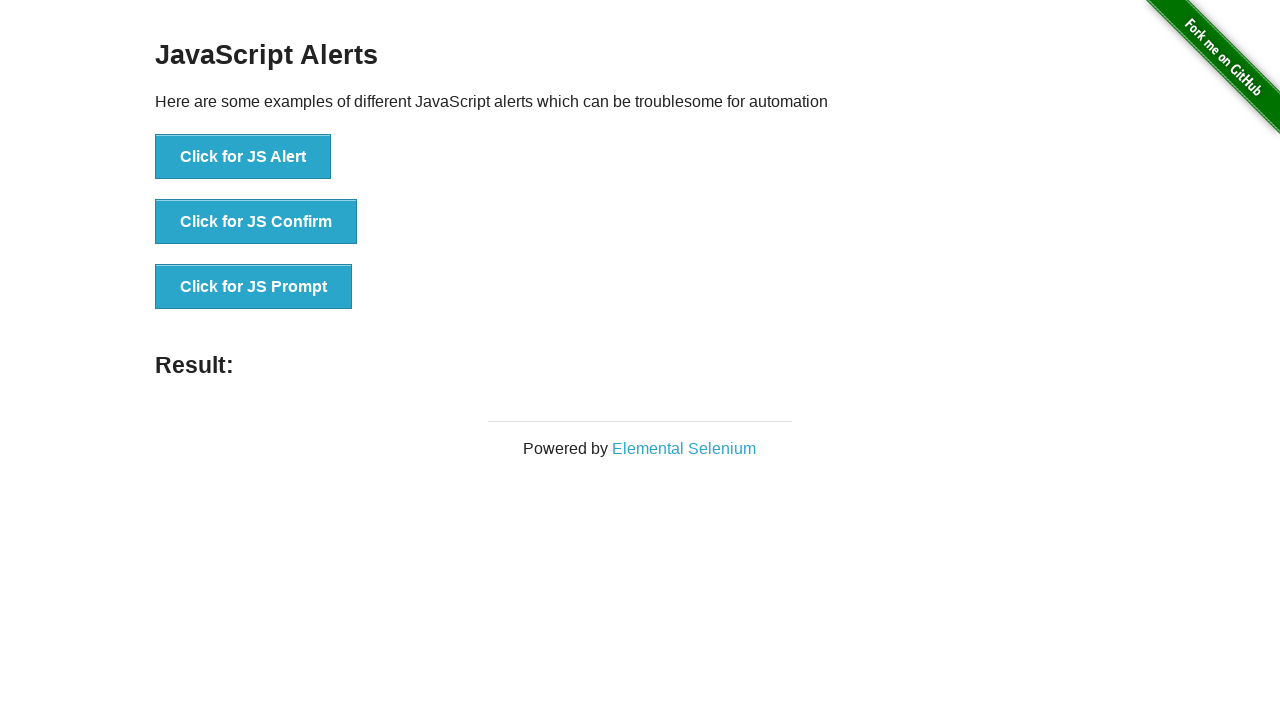

Verified JavaScript Alerts heading is visible on page
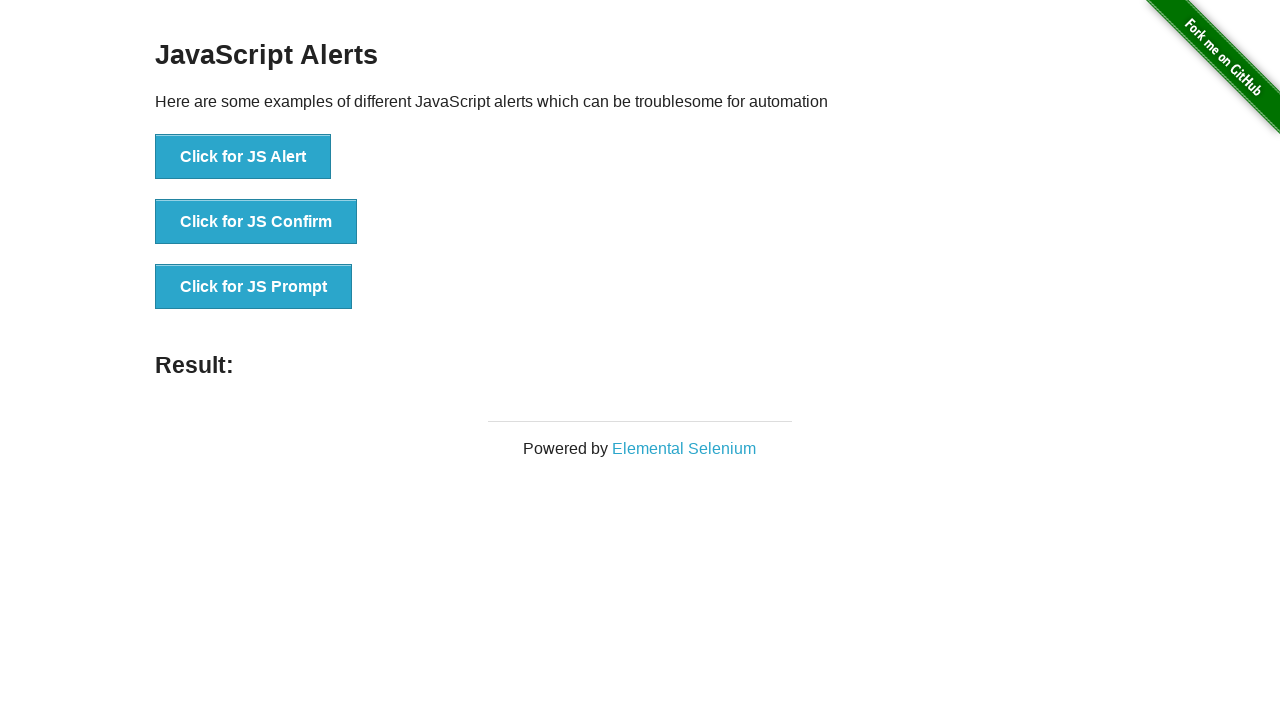

Clicked 'Click for JS Alert' button to trigger basic alert at (243, 157) on internal:text="Click for JS Alert"i
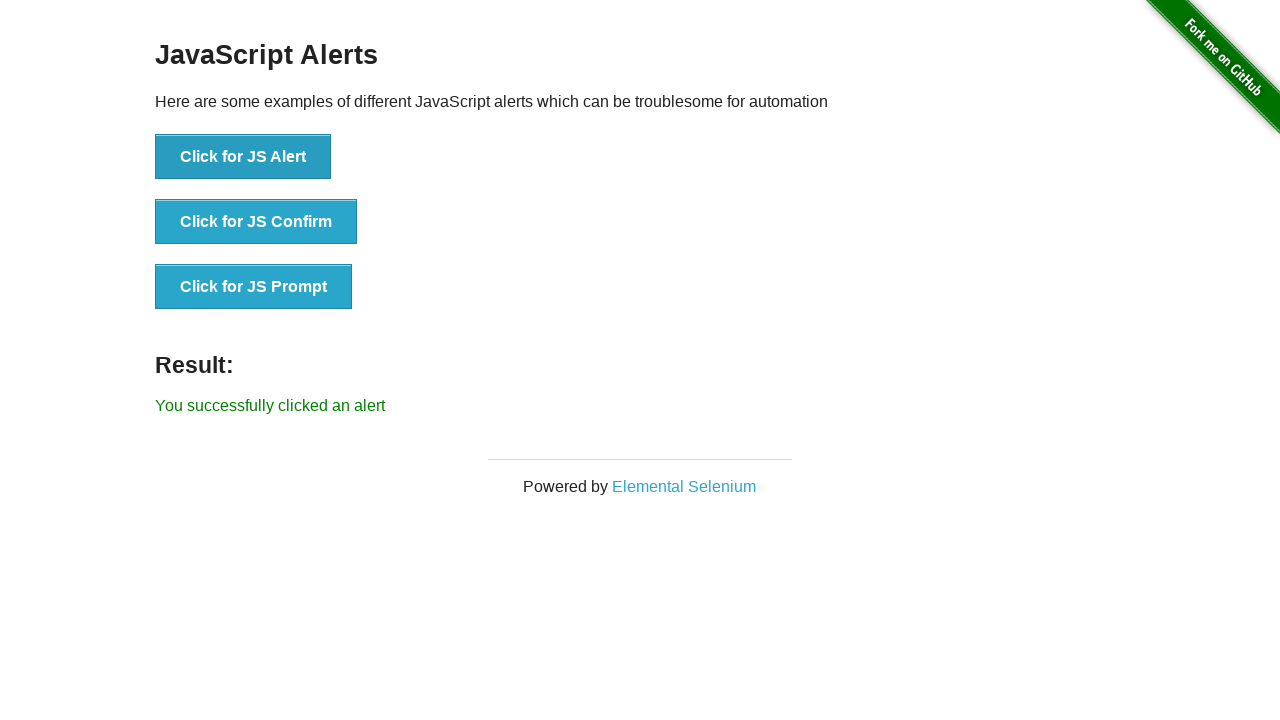

Verified success message 'You successfully clicked an alert' displayed after basic alert
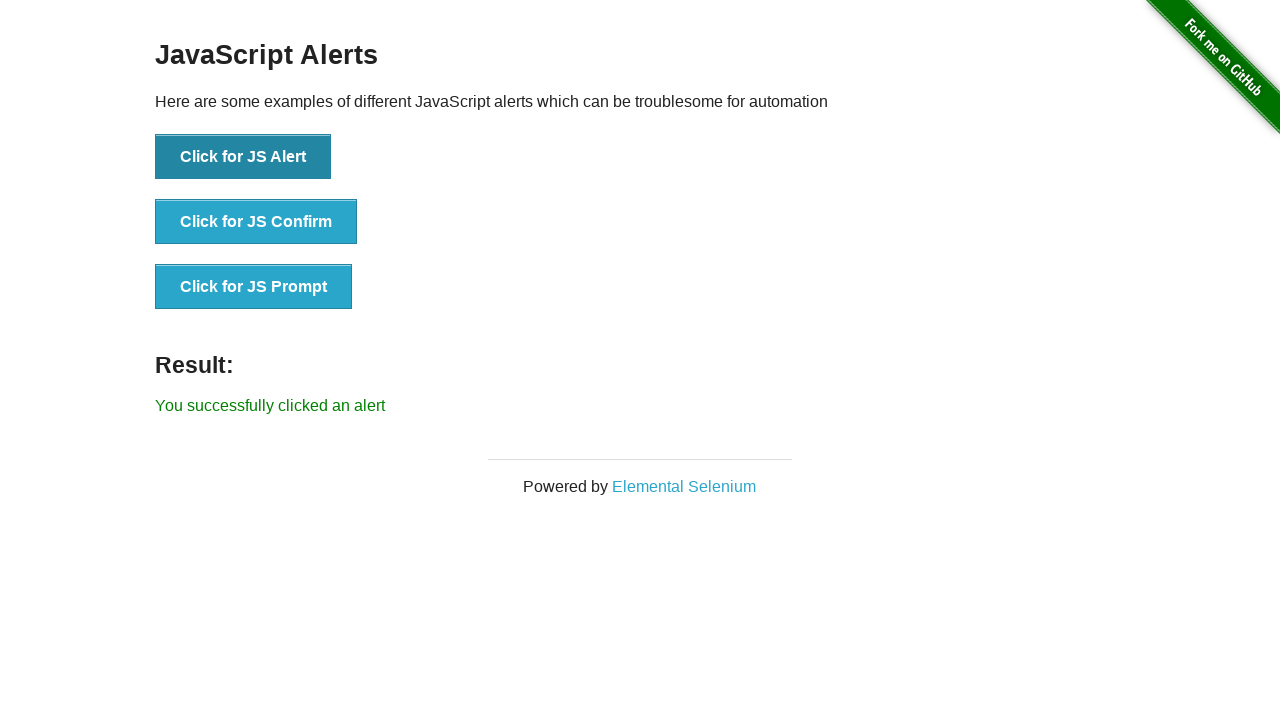

Clicked 'Click for JS Confirm' button and dismissed the confirm dialog at (256, 222) on internal:text="Click for JS Confirm"i
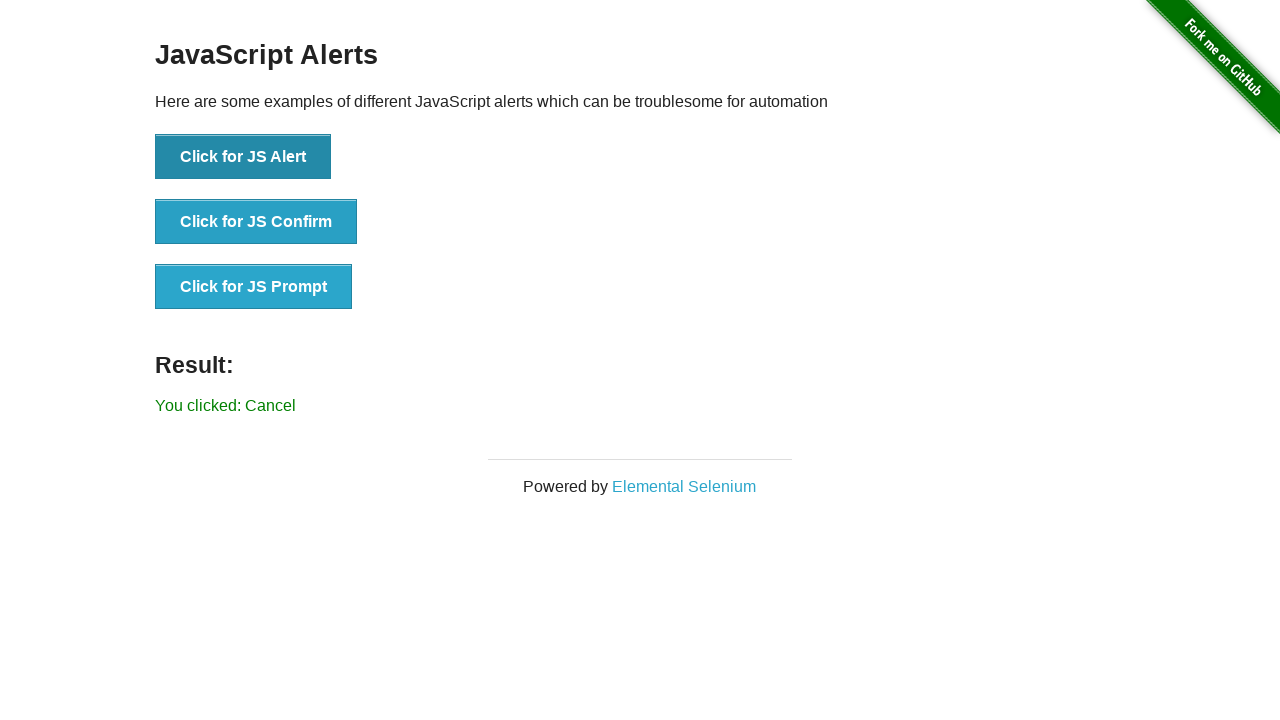

Verified response message 'You clicked: Cancel' displayed after dismissing confirm dialog
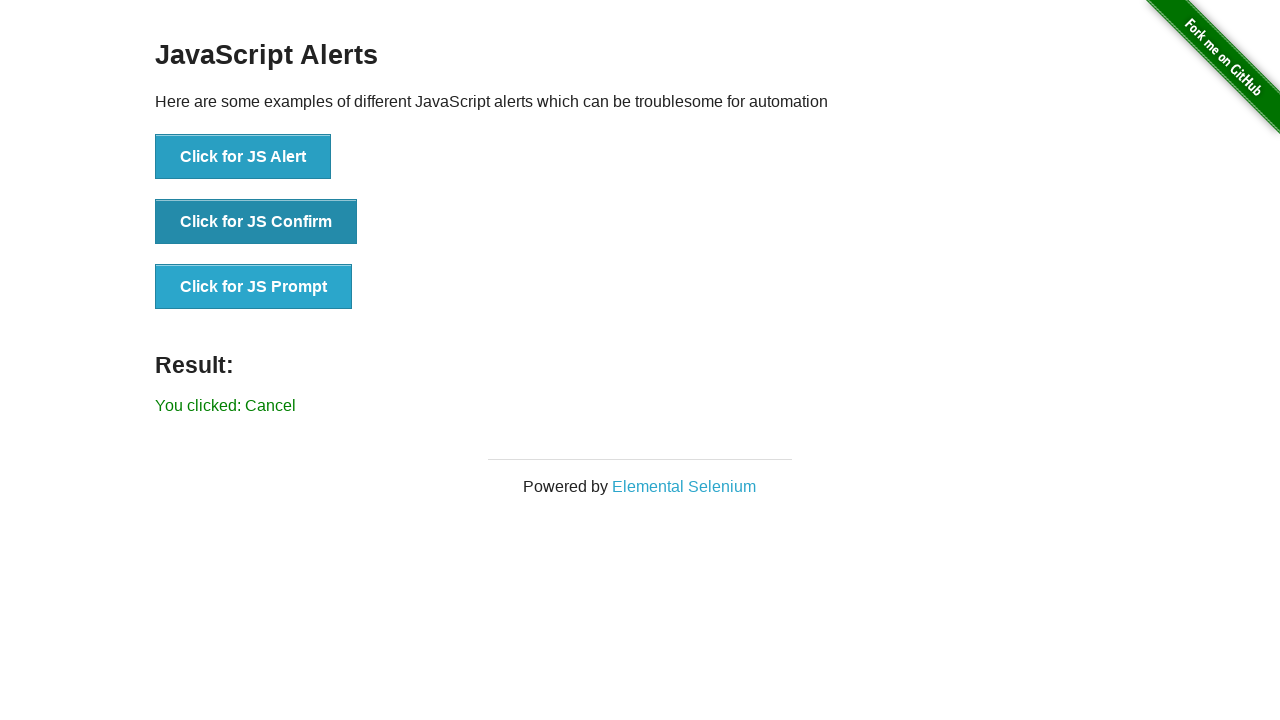

Clicked 'Click for JS Prompt' button and accepted prompt dialog with text 'Kevin' at (254, 287) on internal:text="Click for JS Prompt"i
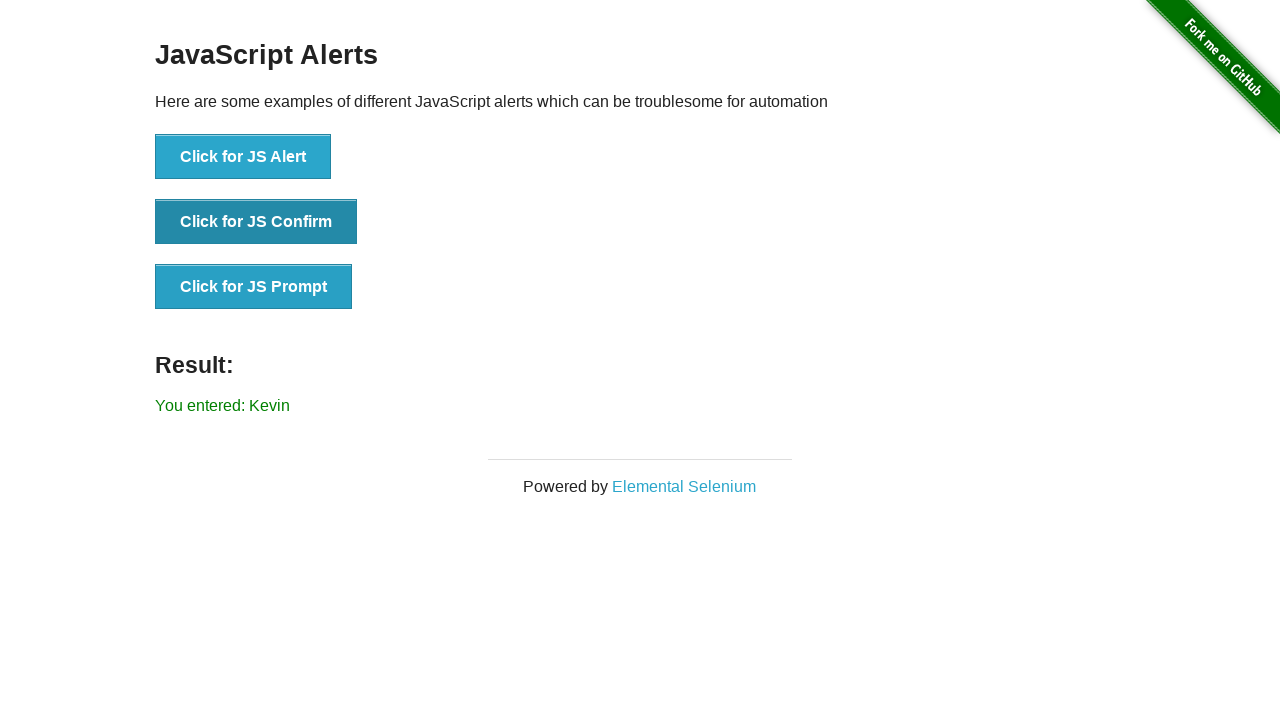

Verified response message 'You entered: Kevin' displayed after accepting prompt dialog
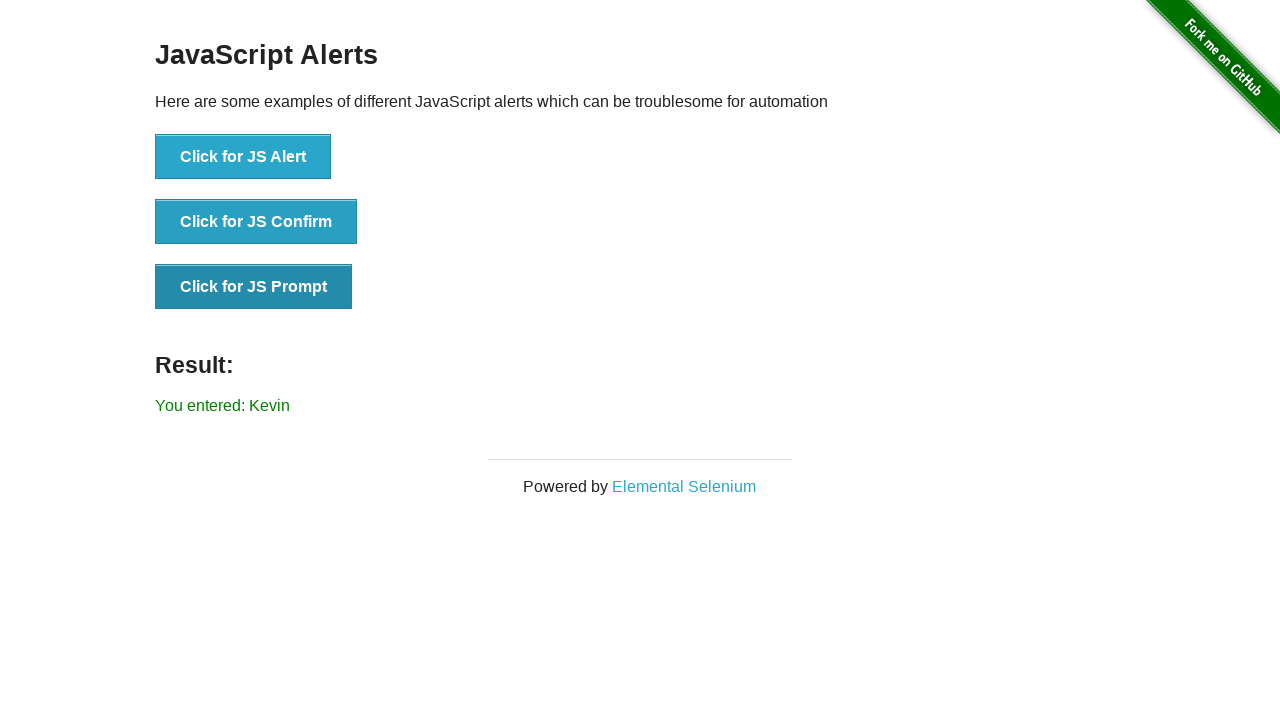

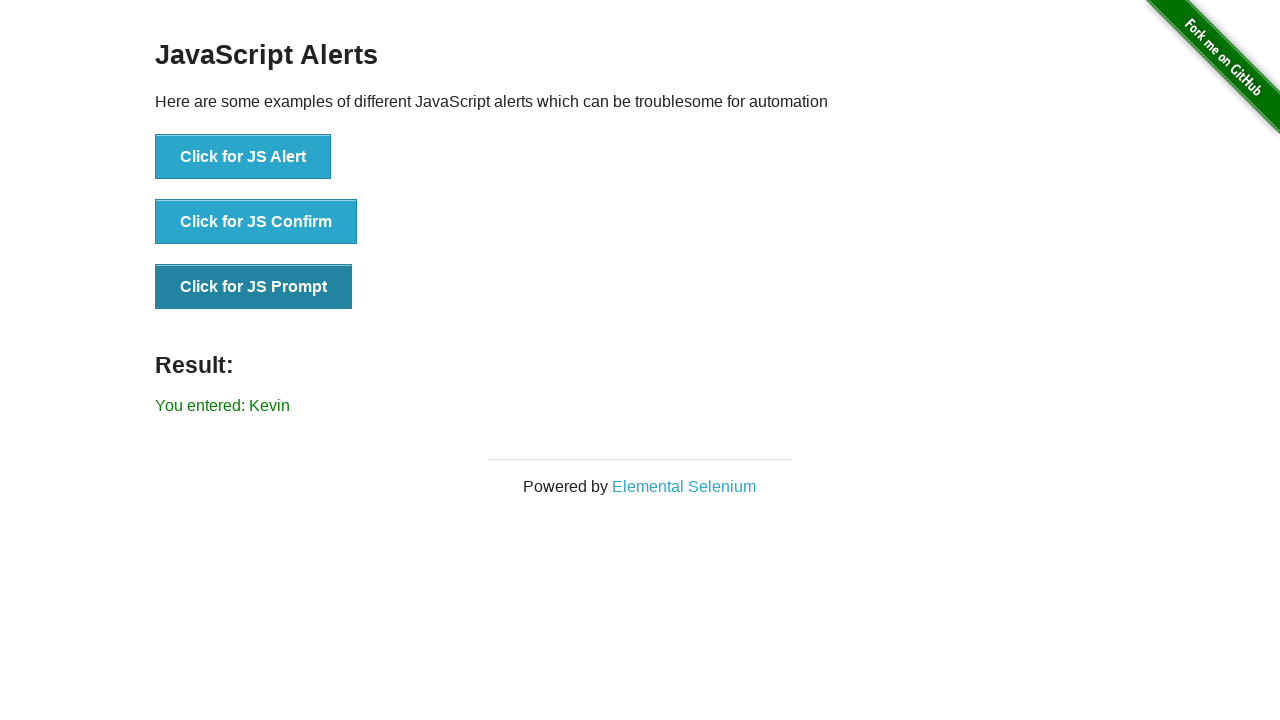